Navigates to dolarhoy.com (Argentine dollar exchange rate website) and verifies that the currency quotation section loads correctly

Starting URL: https://dolarhoy.com/

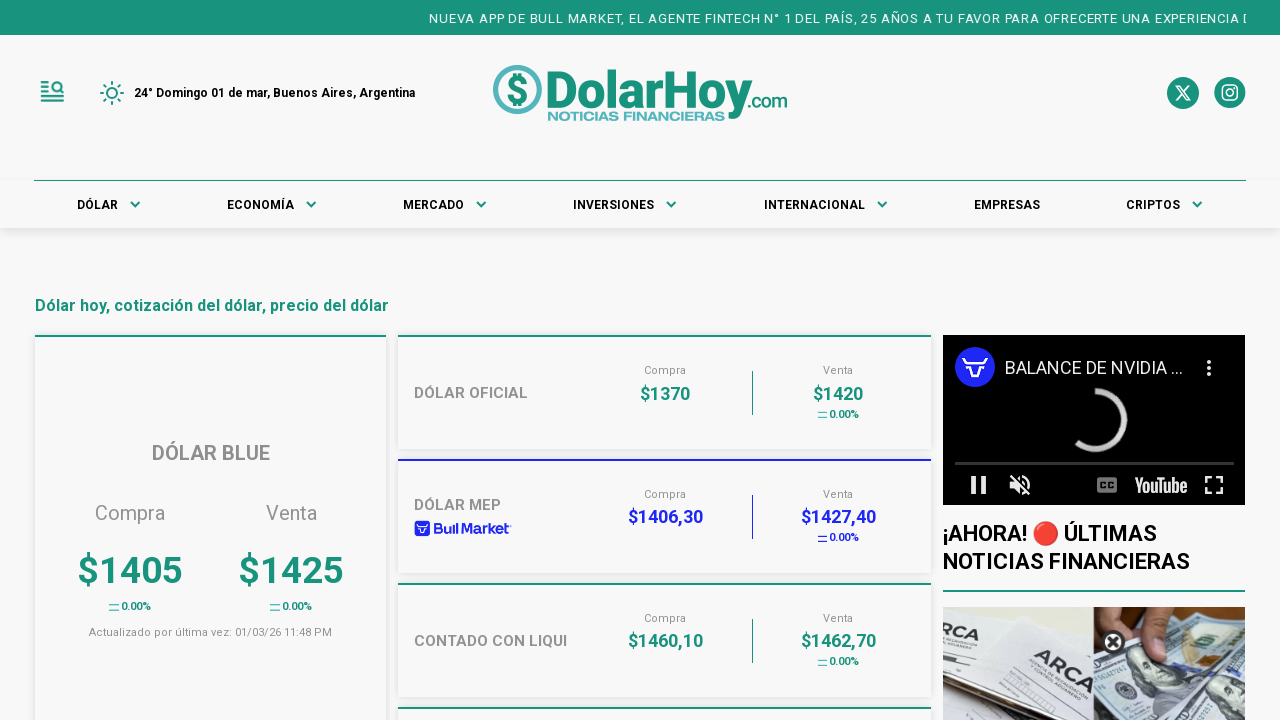

Navigated to dolarhoy.com
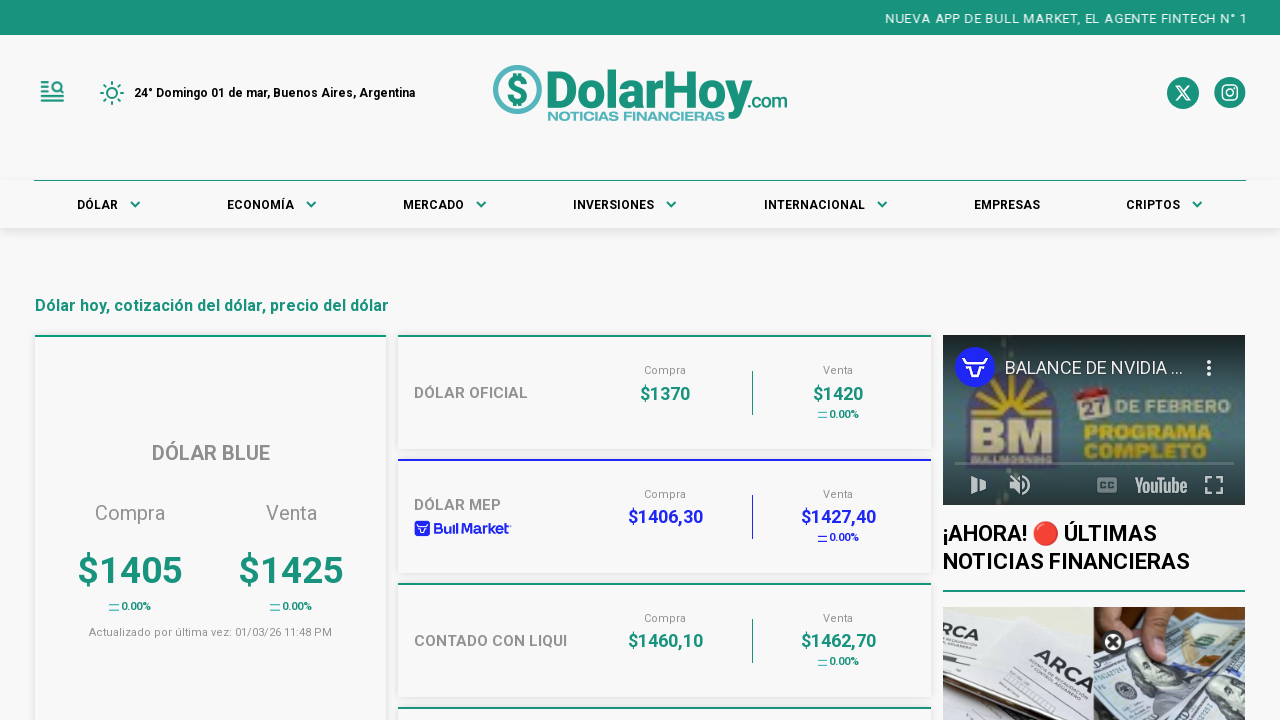

Currency quotation section loaded
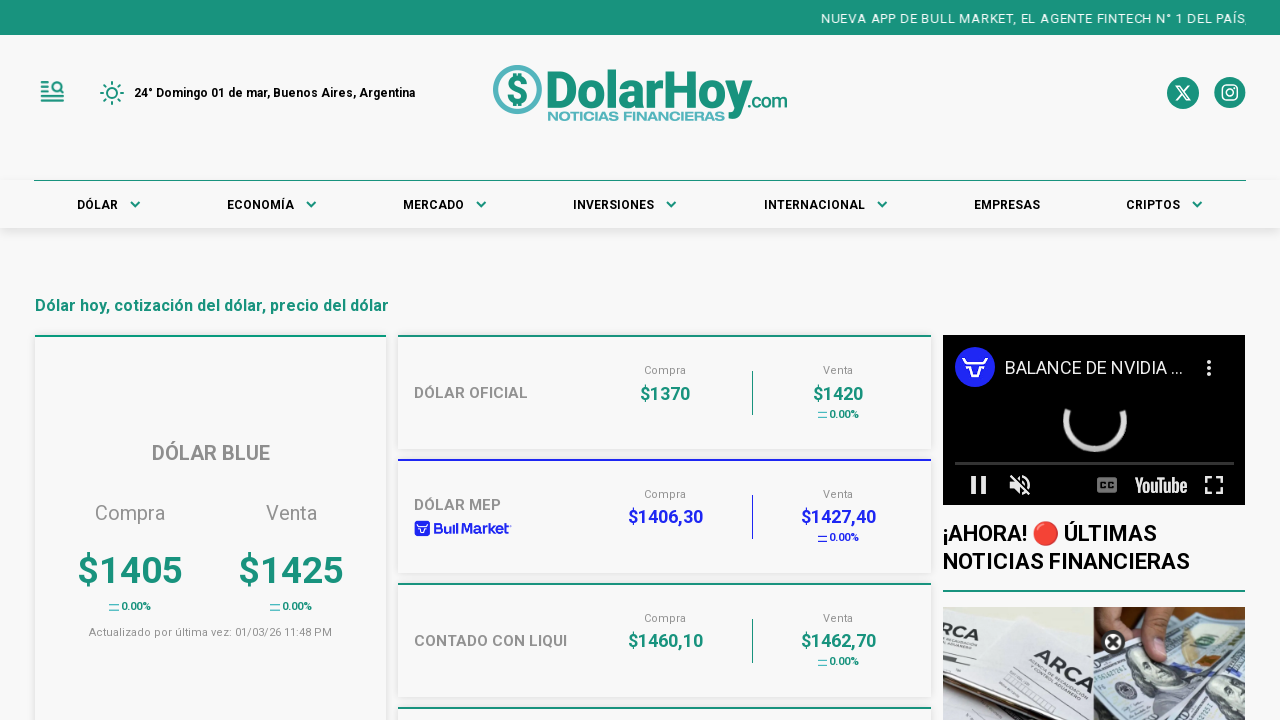

Blue dollar buy price section is visible
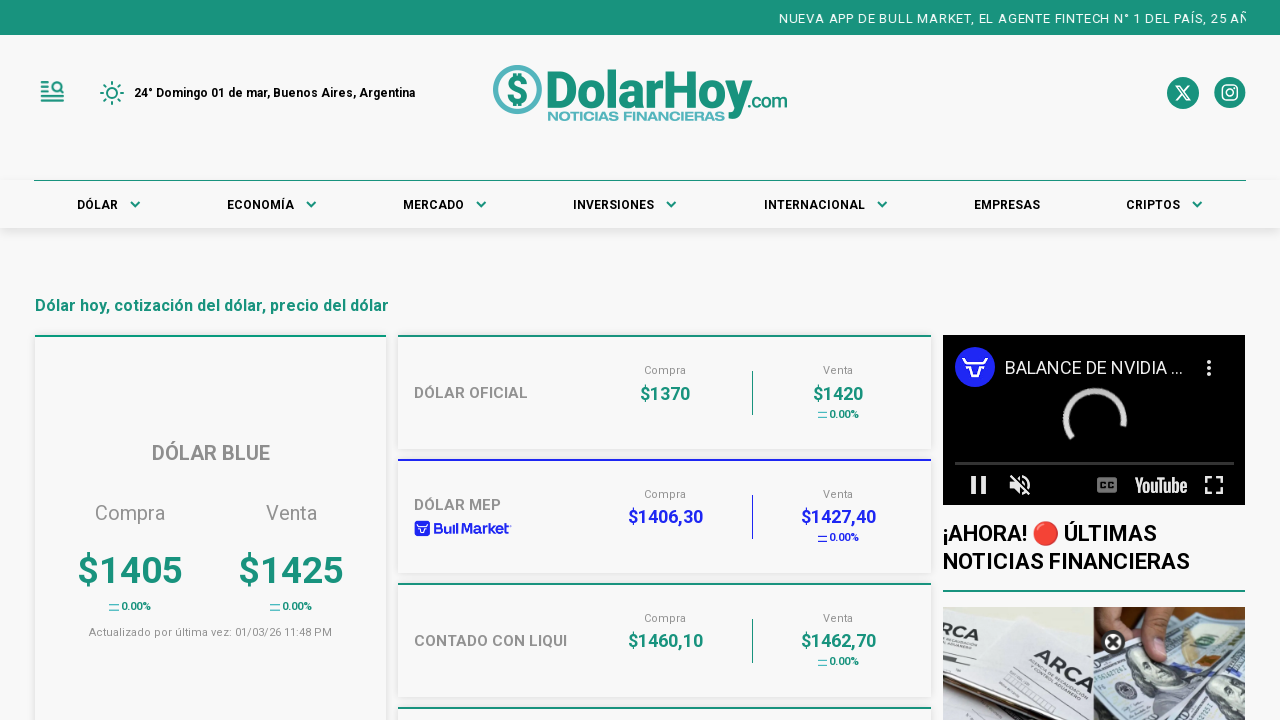

Blue dollar sell price section is visible
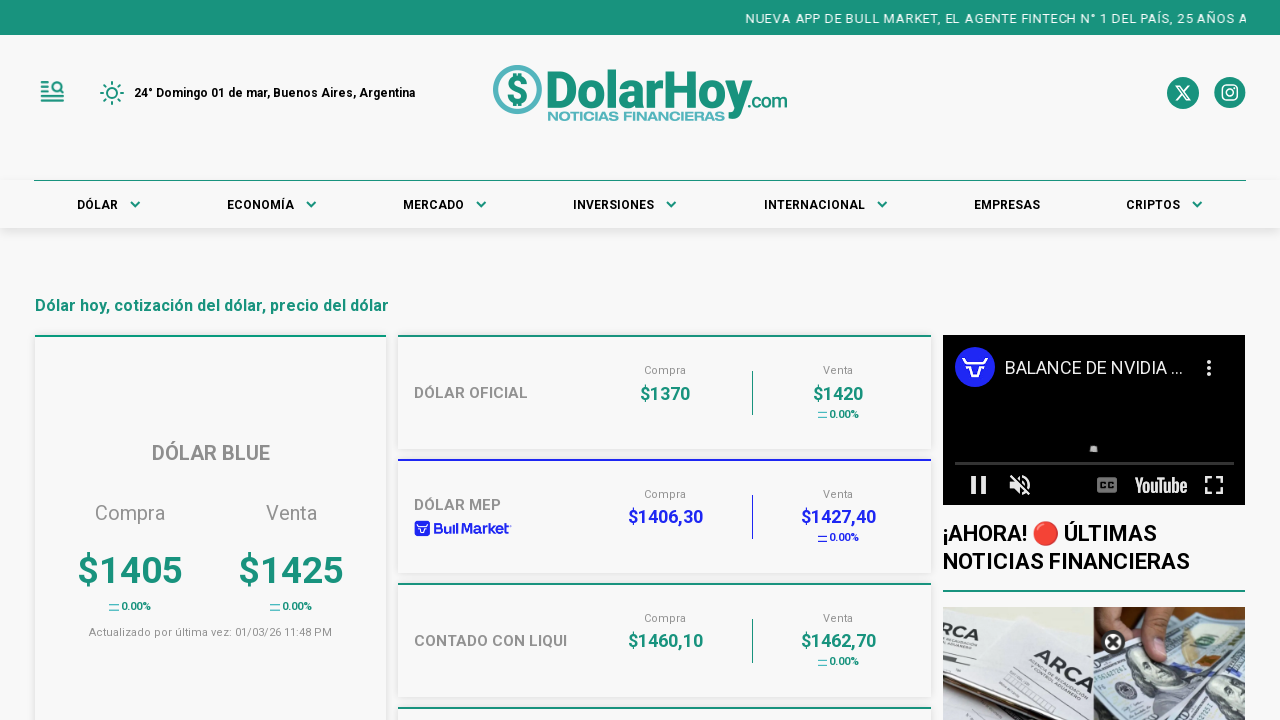

Update timestamp is displayed
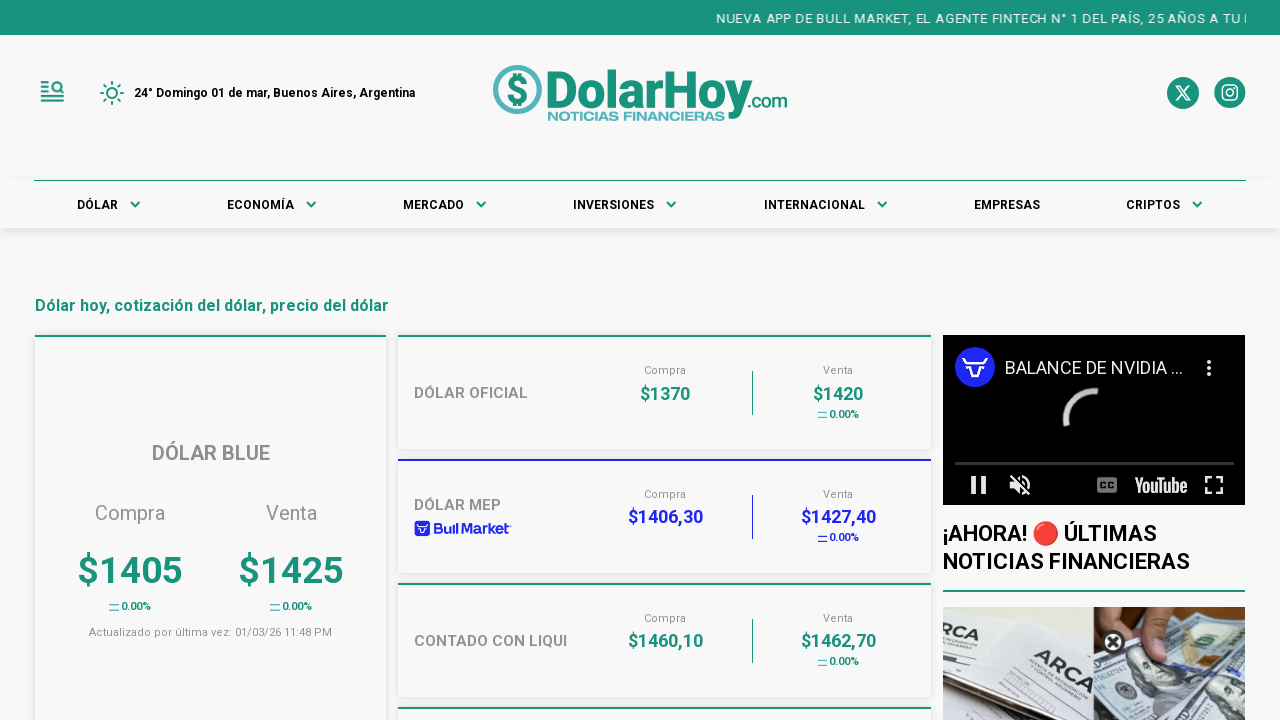

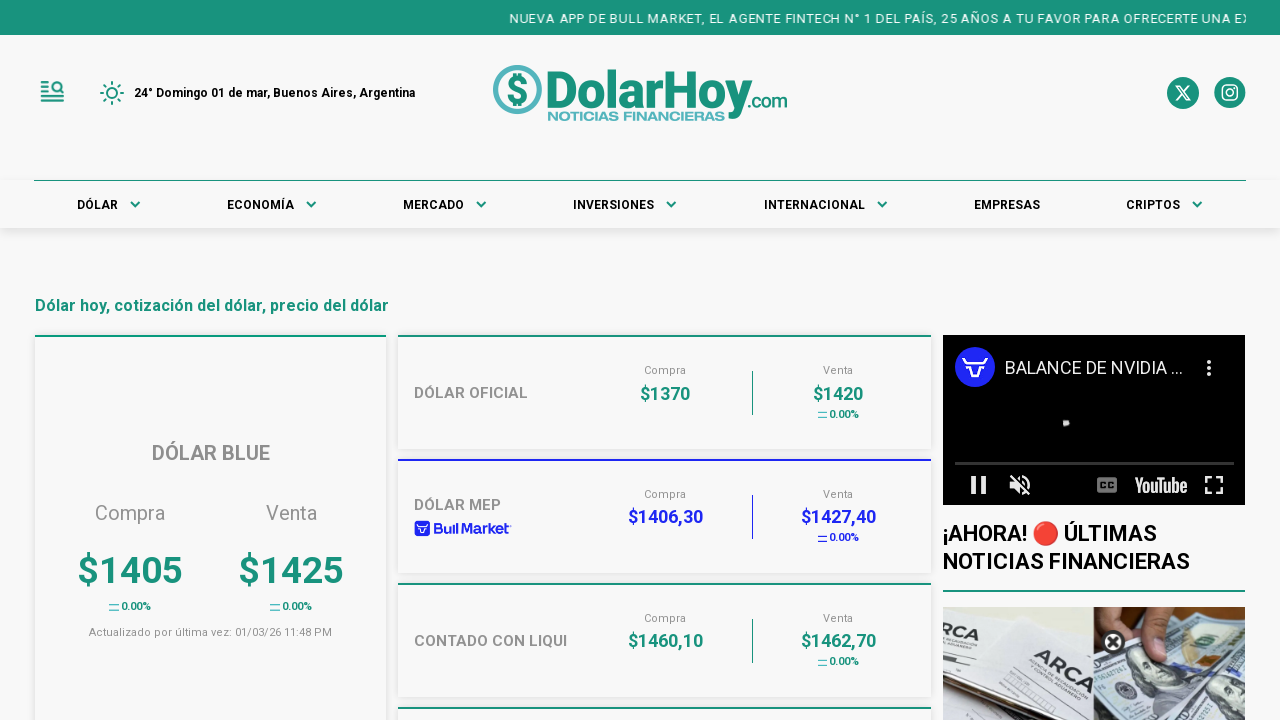